Navigates to the Range Slider documentation page and verifies the h1 heading is present

Starting URL: https://flowbite-svelte.com/docs/forms/range

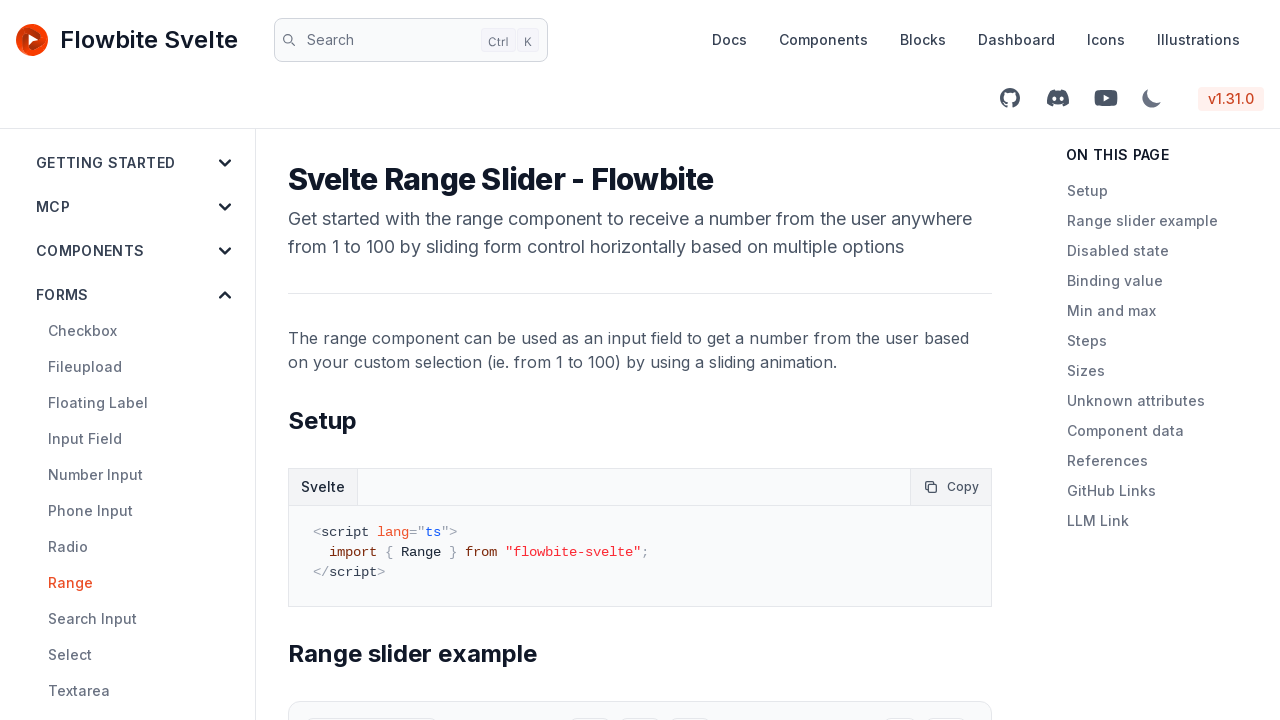

Navigated to Range Slider documentation page
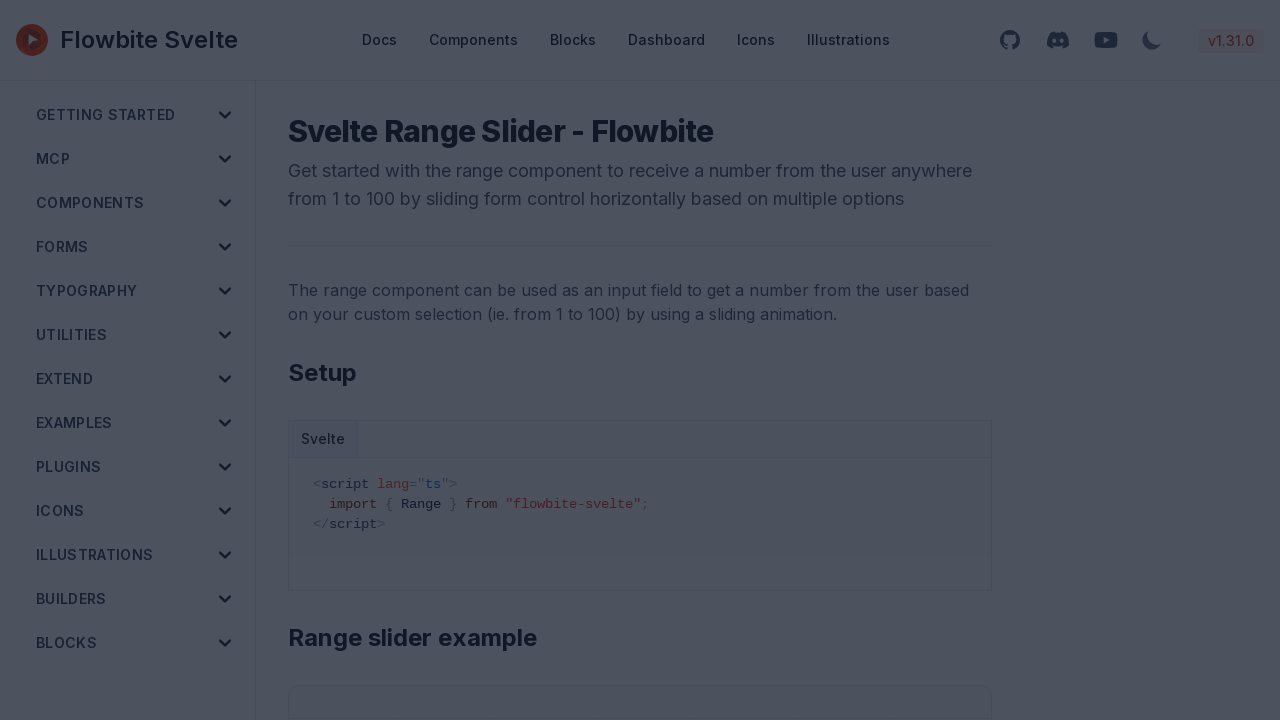

h1 heading is present on the page
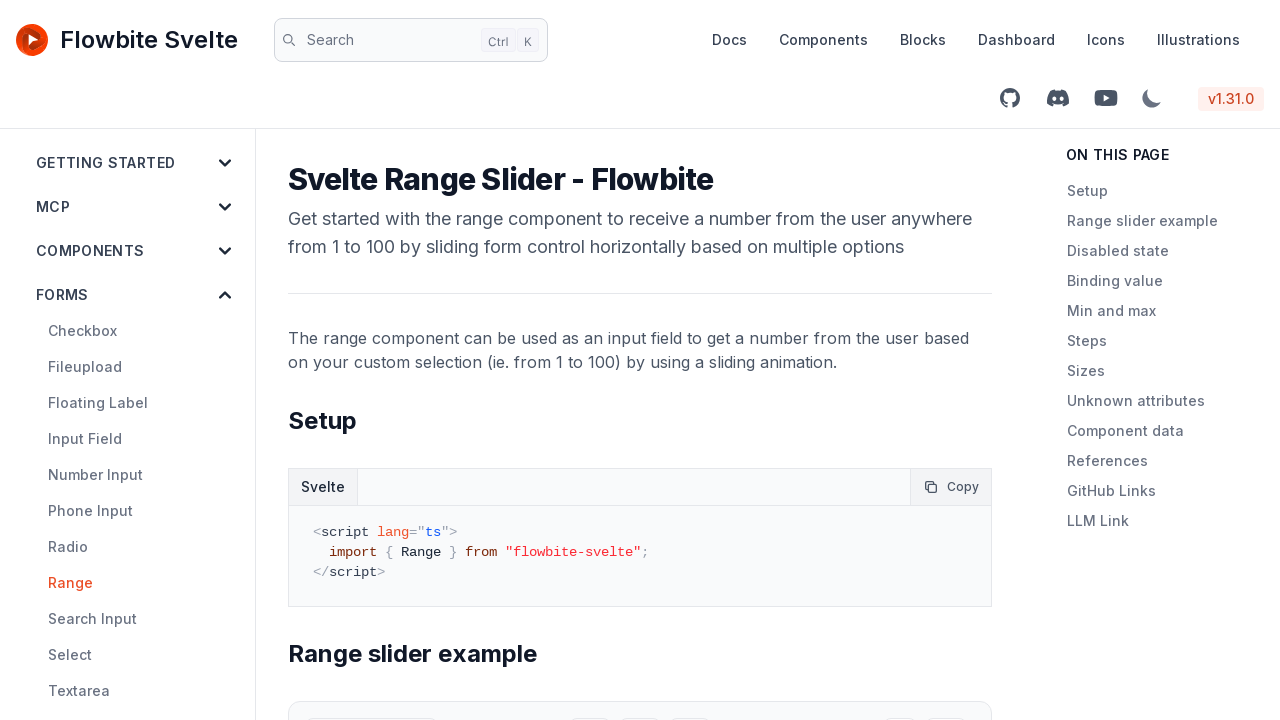

Verified h1 heading exists
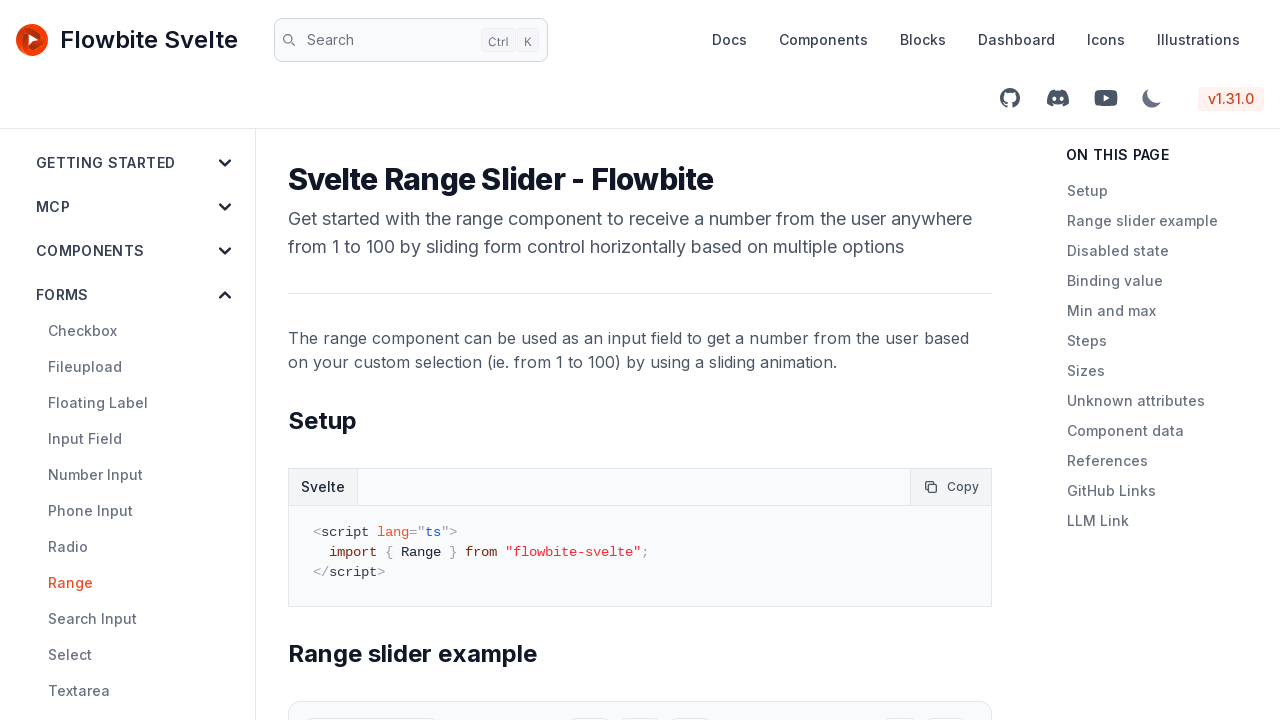

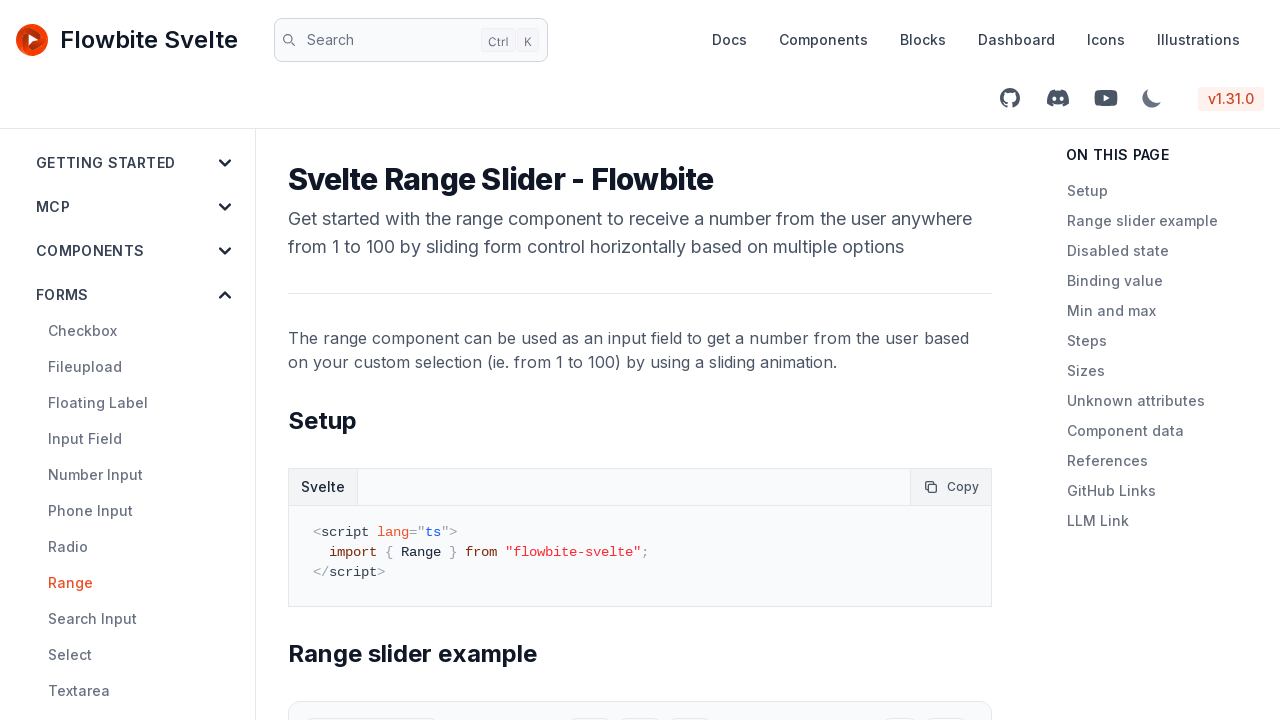